Verifies that the AppDirect website launches successfully by checking for the presence of a heading element on the homepage.

Starting URL: http://www.appdirect.com/

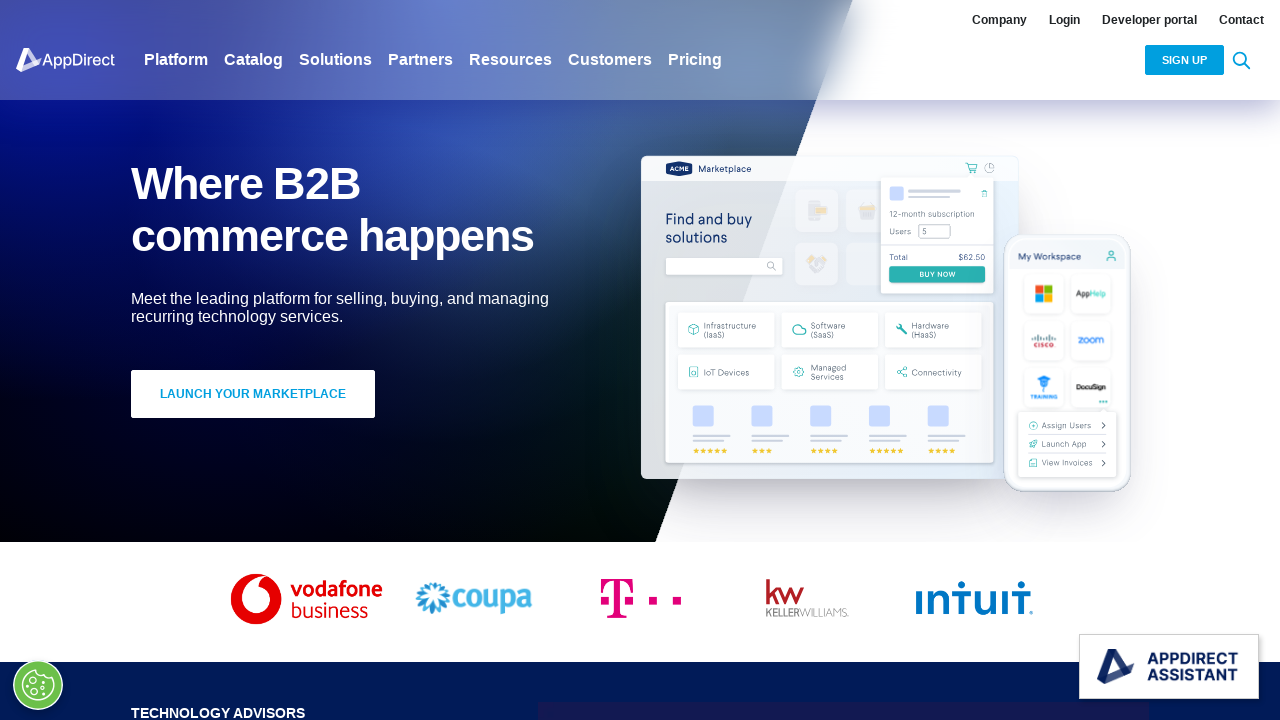

Navigated to AppDirect homepage
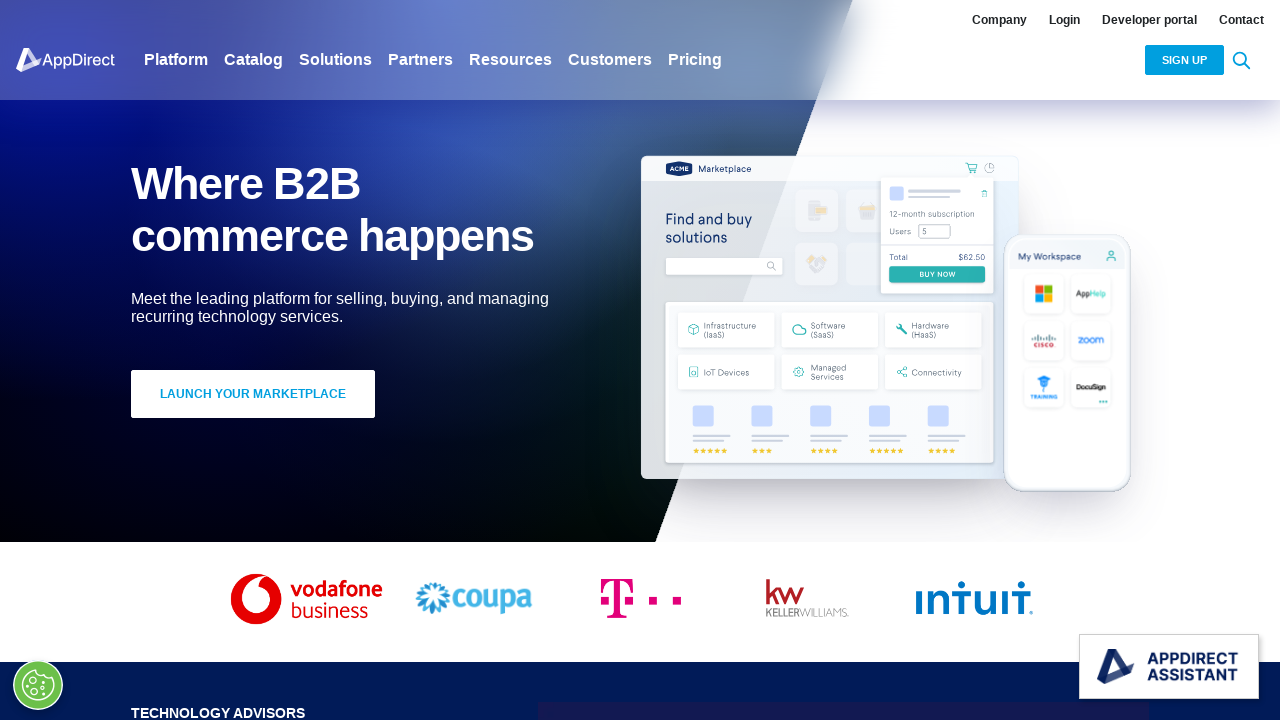

Main section heading element appeared on the page
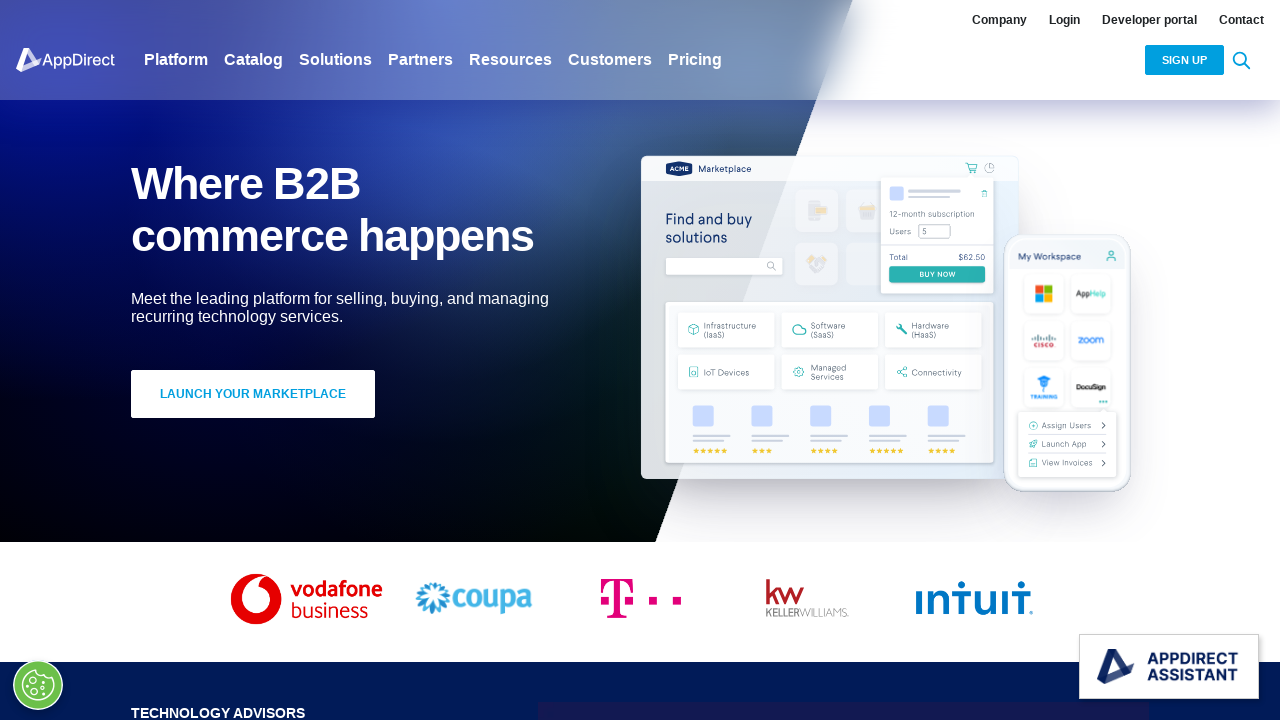

Located the first main section heading element
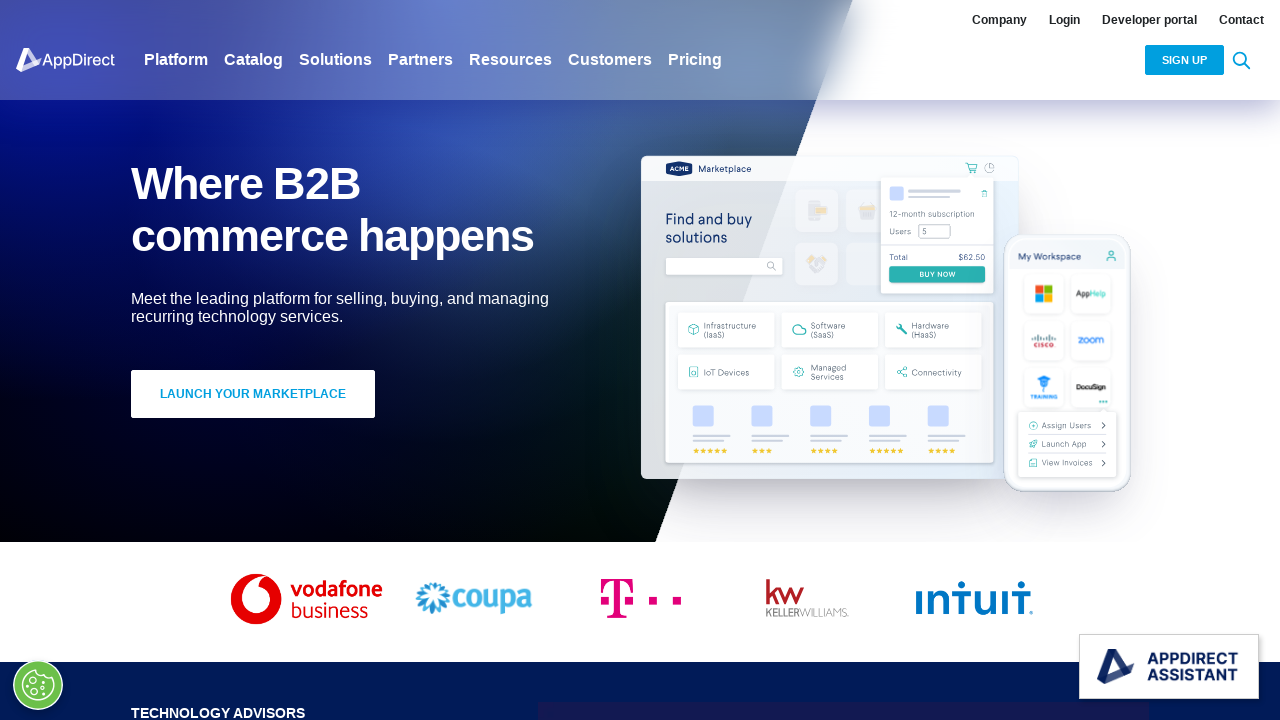

Verified that the heading is visible
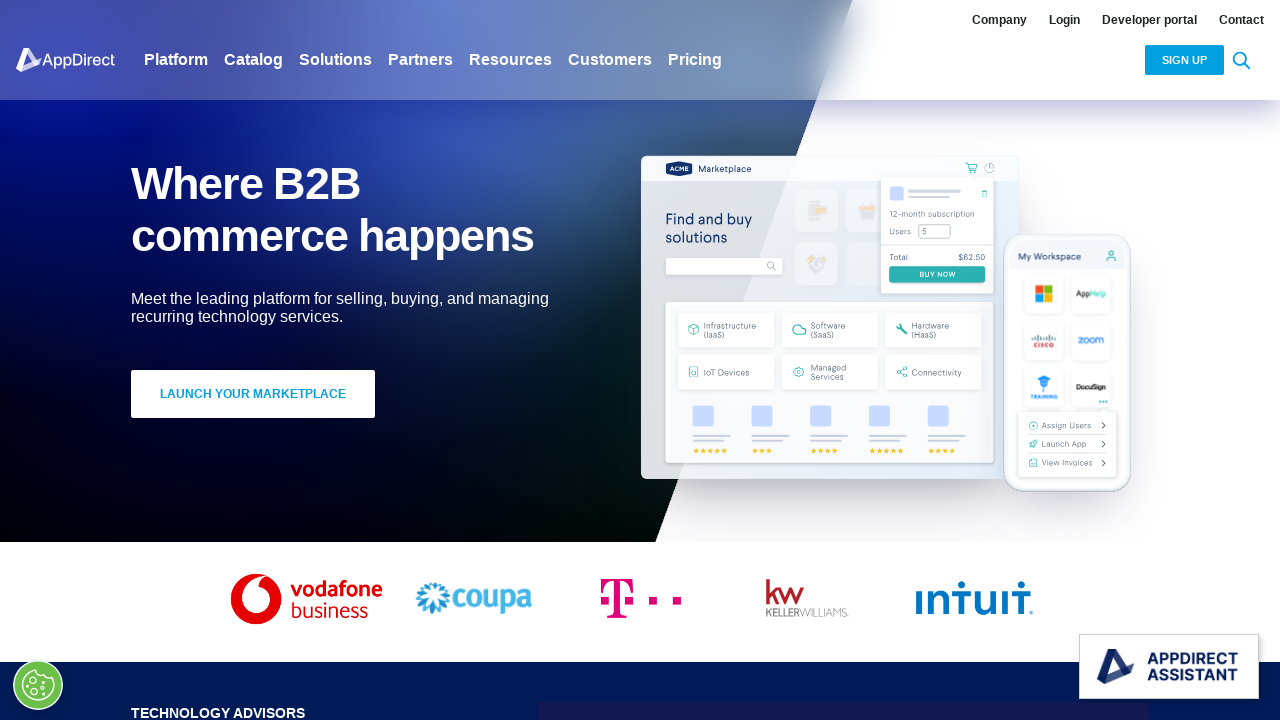

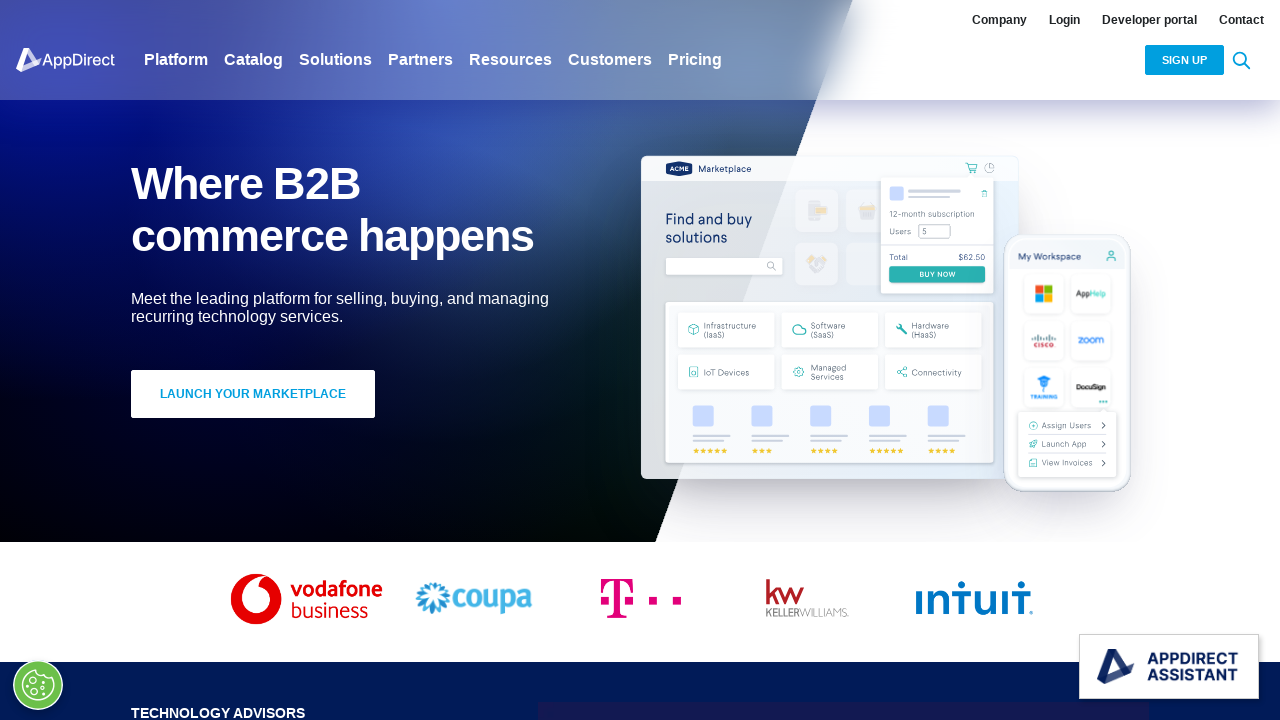